Tests that an alert message appears after staying on the page for more than 5 minutes by using clock manipulation to fast-forward time and verifying the dialog message content.

Starting URL: https://material.playwrightvn.com/026-count-time-in-page.html

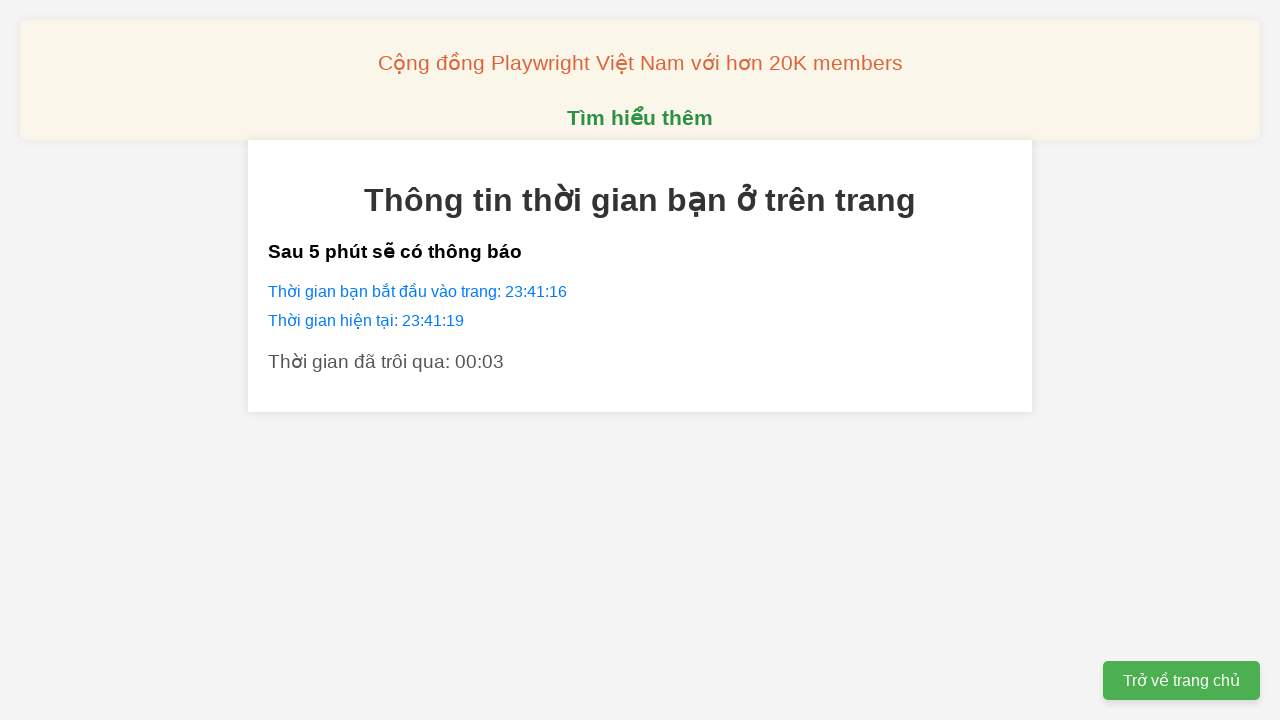

Installed clock control for time manipulation
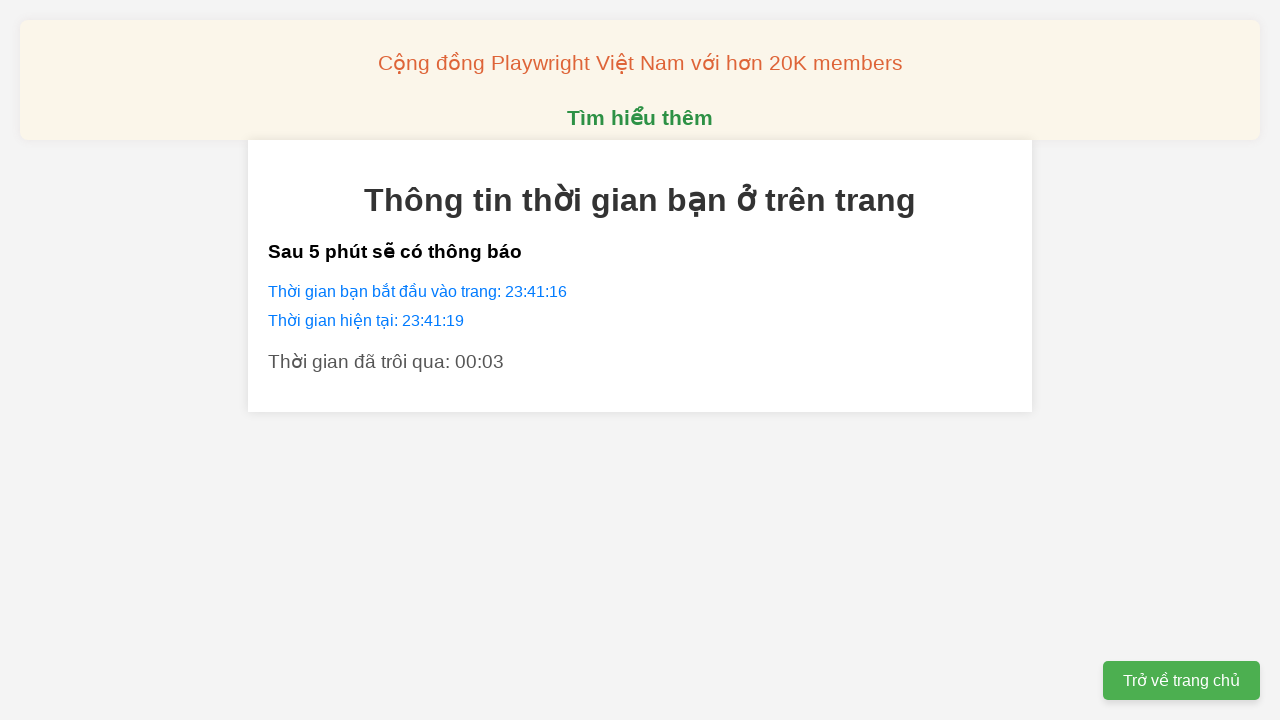

Set up dialog handler to verify and accept alert message
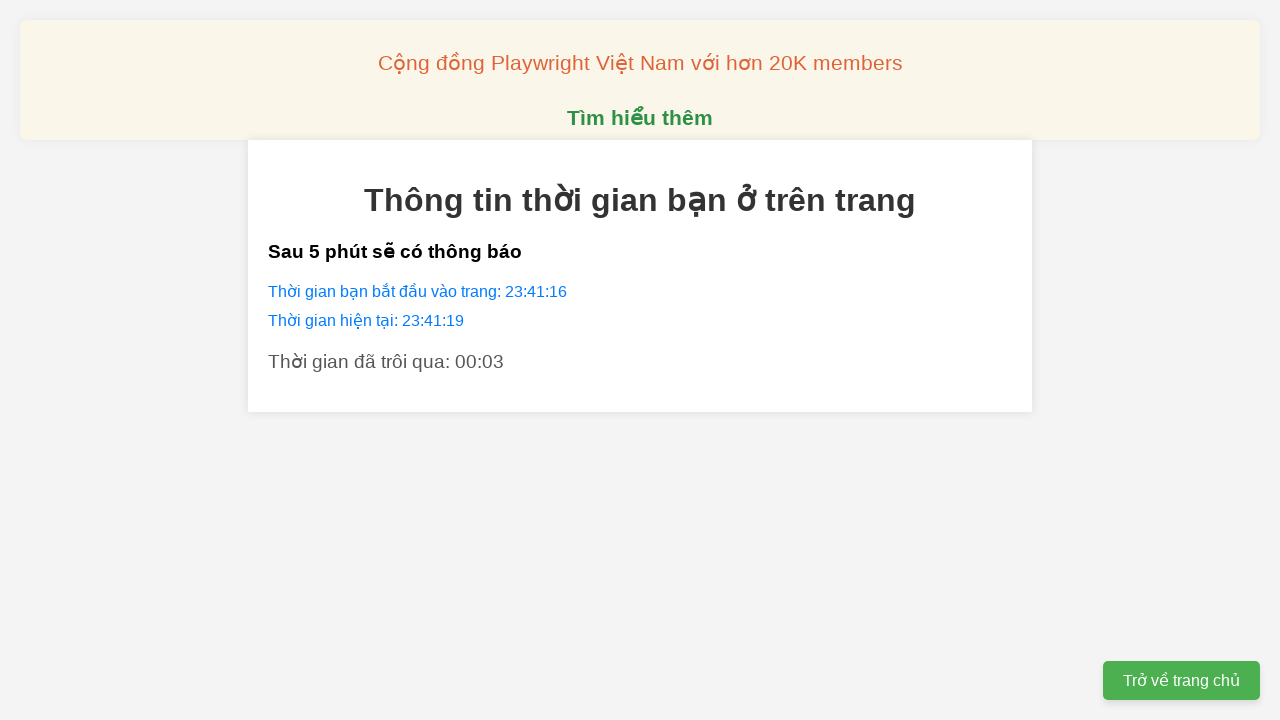

Fast-forwarded time by 4 minutes 59 seconds
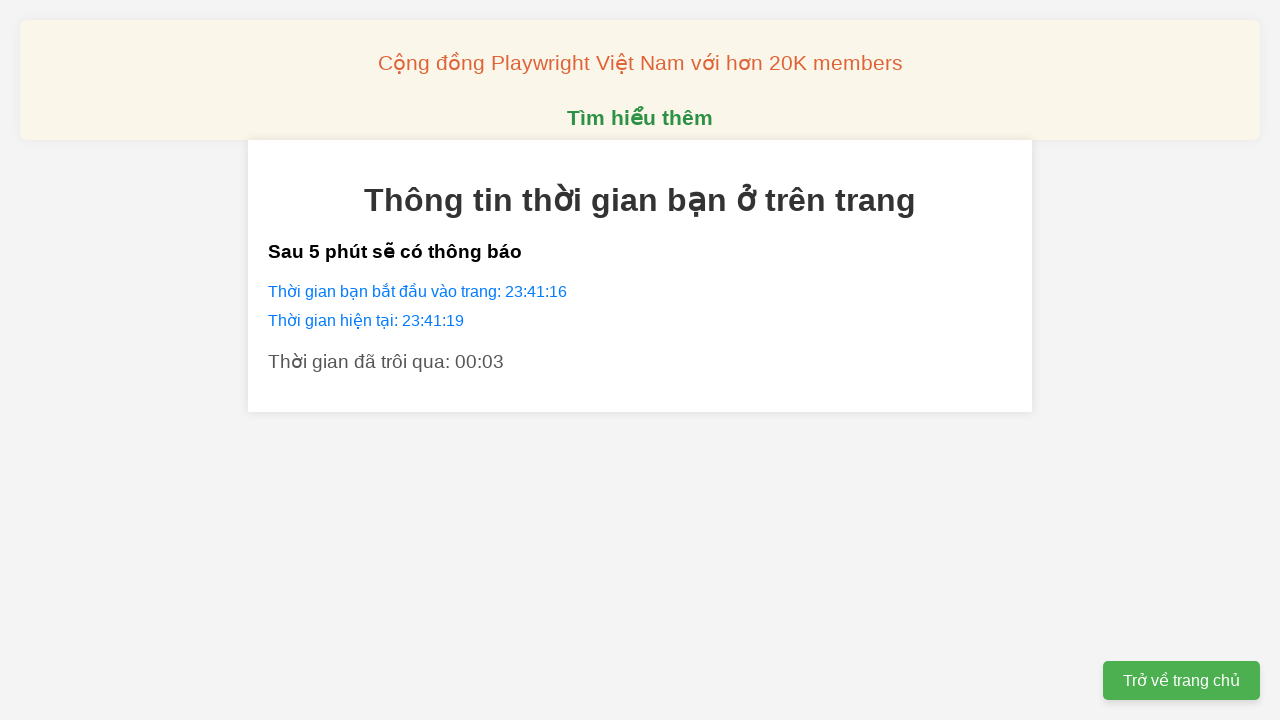

Waited 1 second for alert dialog to trigger at 5 minute mark
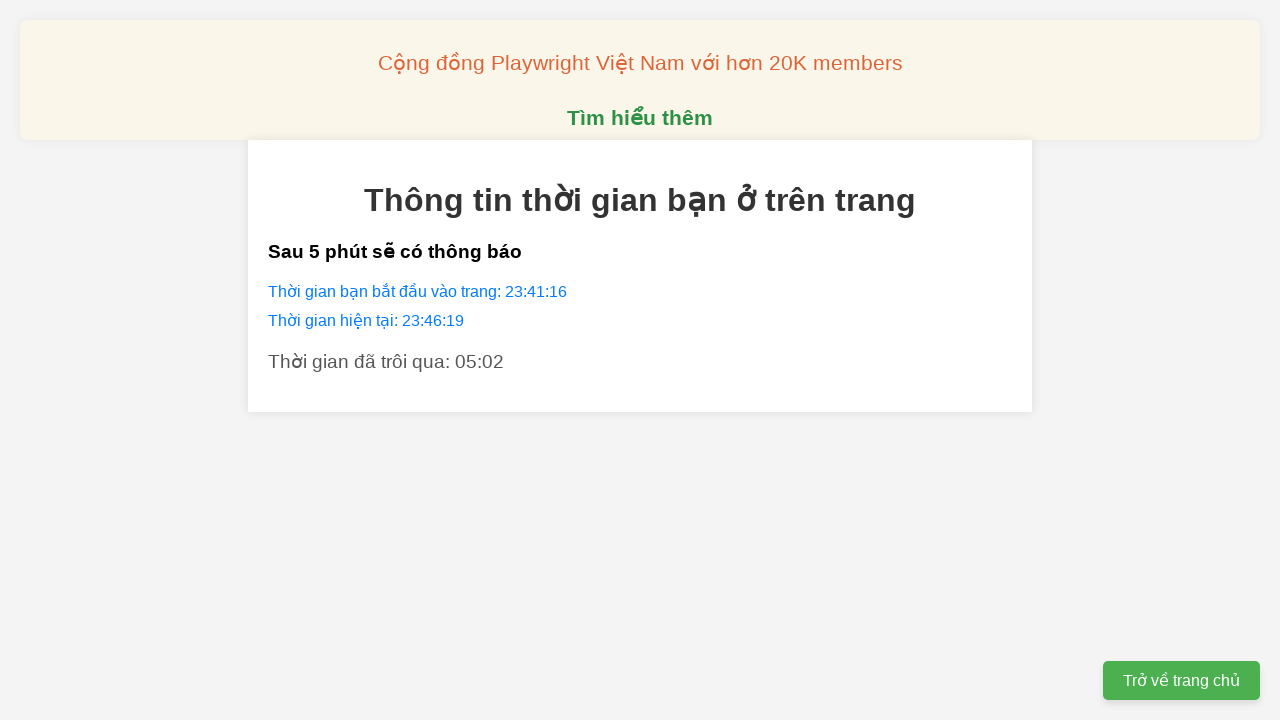

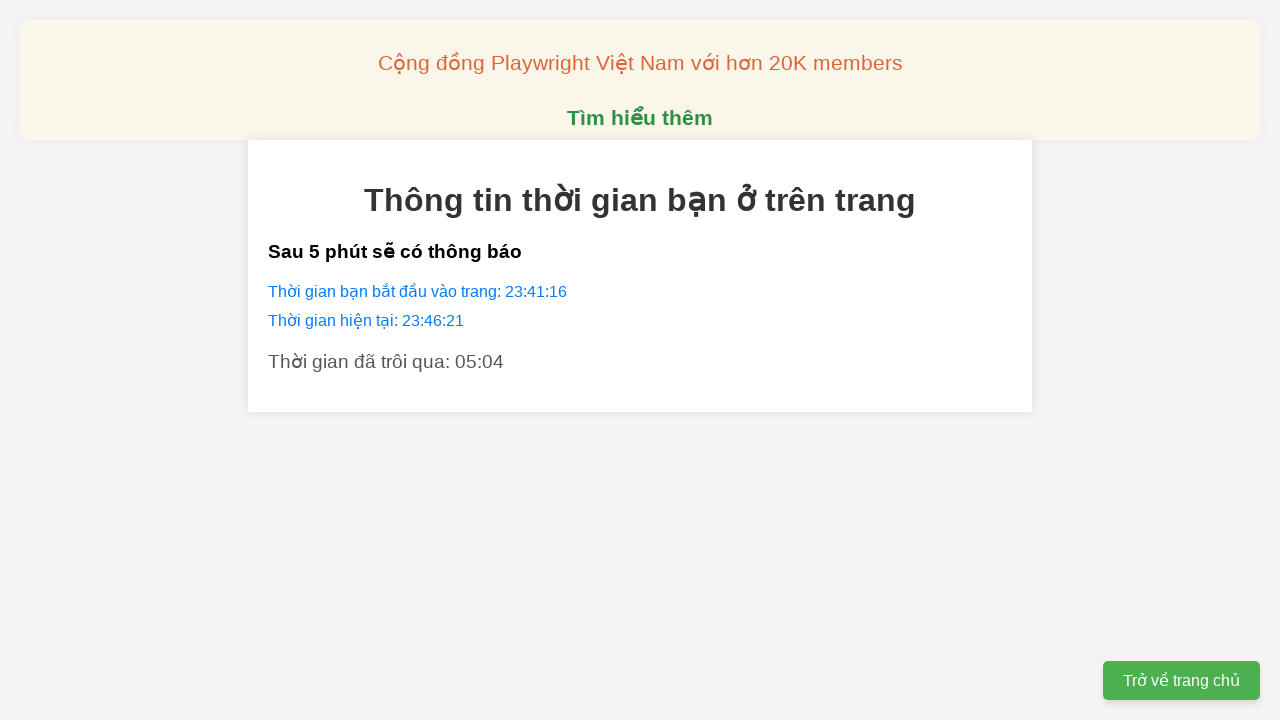